Tests JavaScript alert handling by clicking a button that triggers an alert, accepting the alert, and verifying the success message is displayed

Starting URL: https://the-internet.herokuapp.com/javascript_alerts

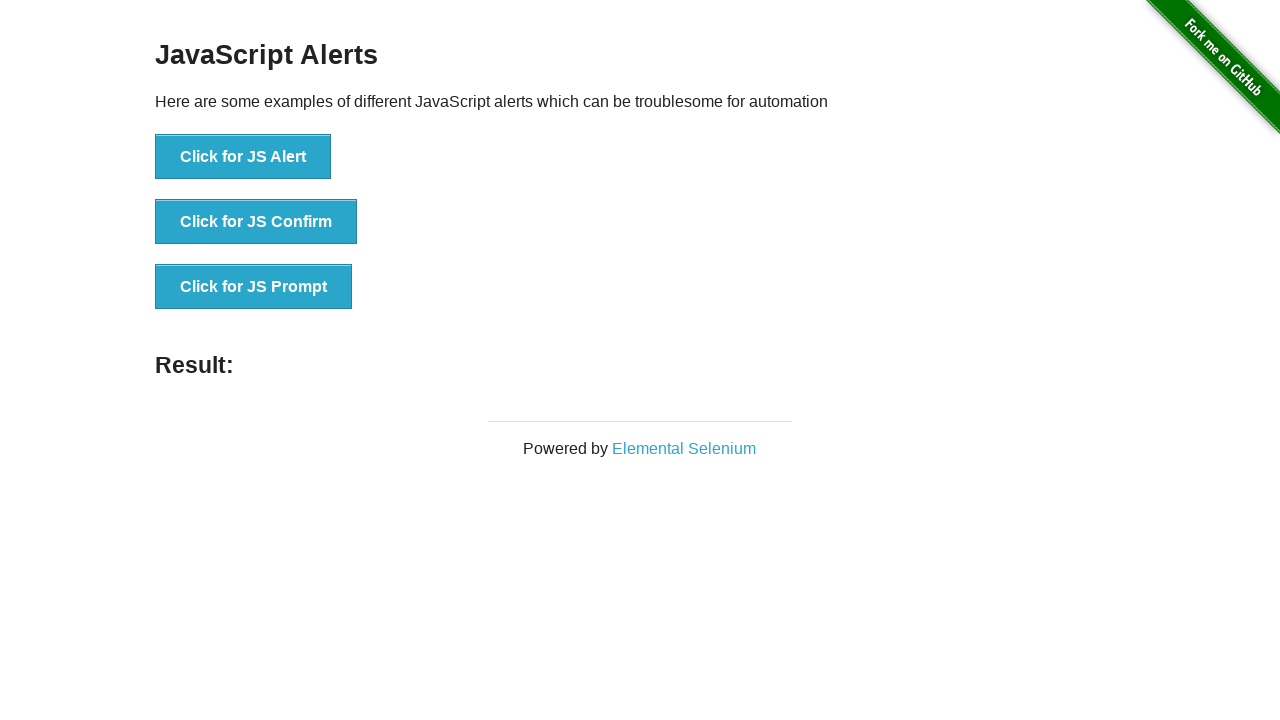

Clicked the 'Click for JS Alert' button at (243, 157) on xpath=//*[text()='Click for JS Alert']
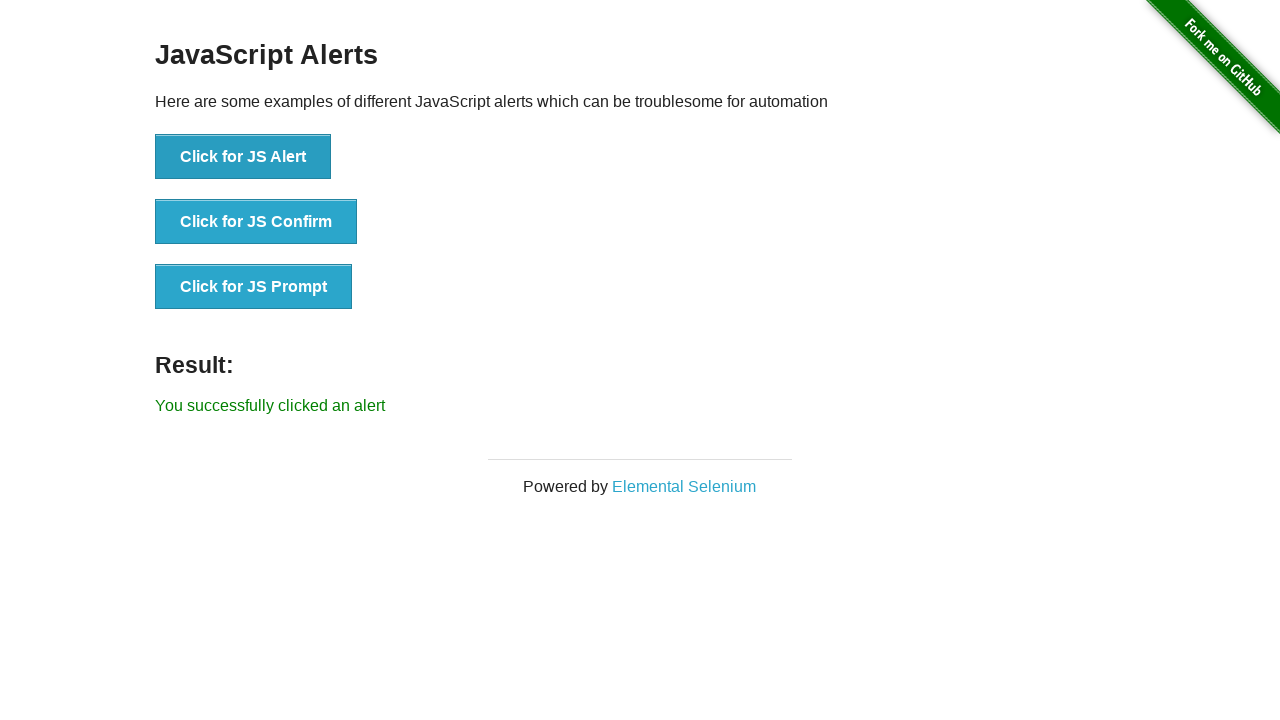

Set up dialog handler to accept alerts
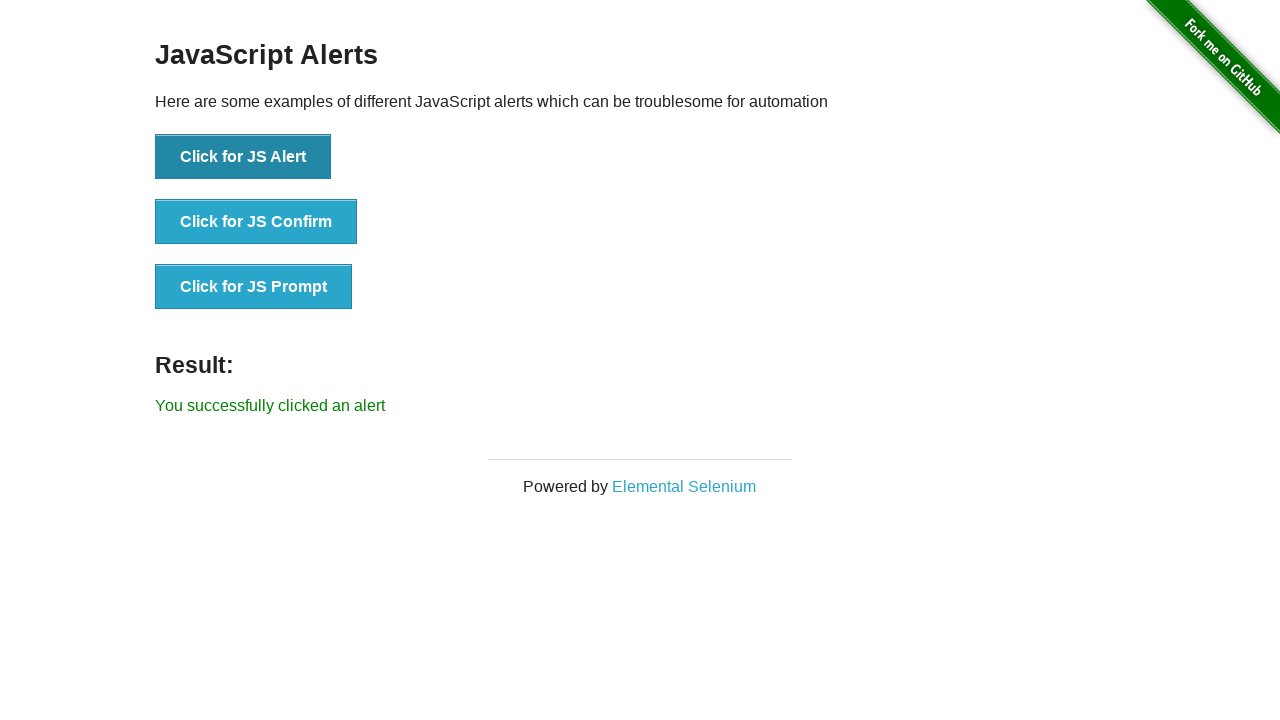

Clicked the 'Click for JS Alert' button to trigger the alert at (243, 157) on xpath=//*[text()='Click for JS Alert']
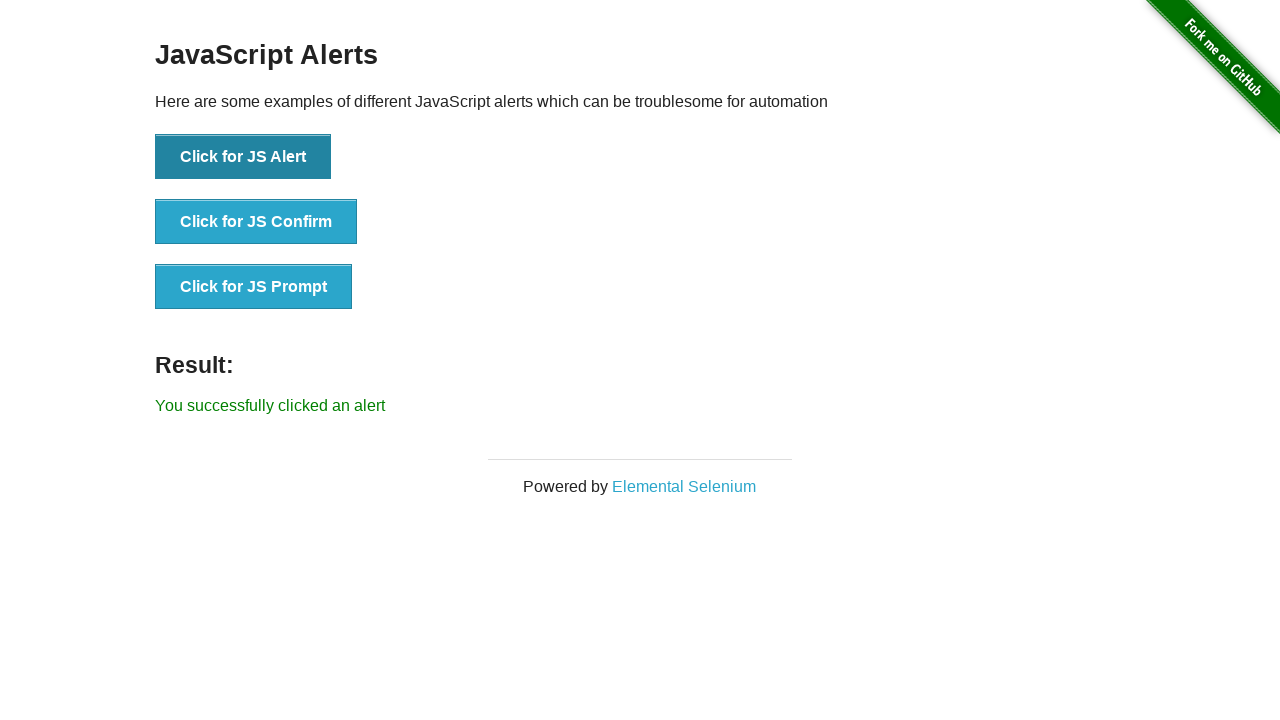

Result element appeared after accepting the alert
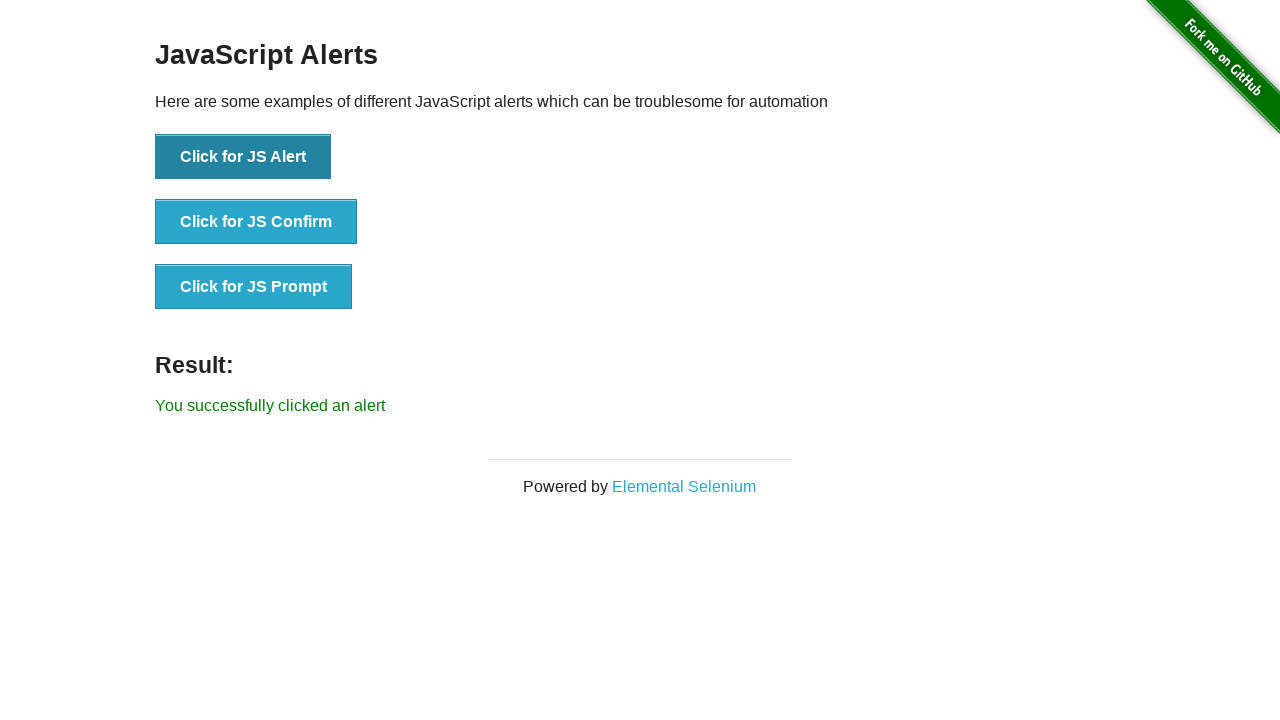

Verified success message: 'You successfully clicked an alert'
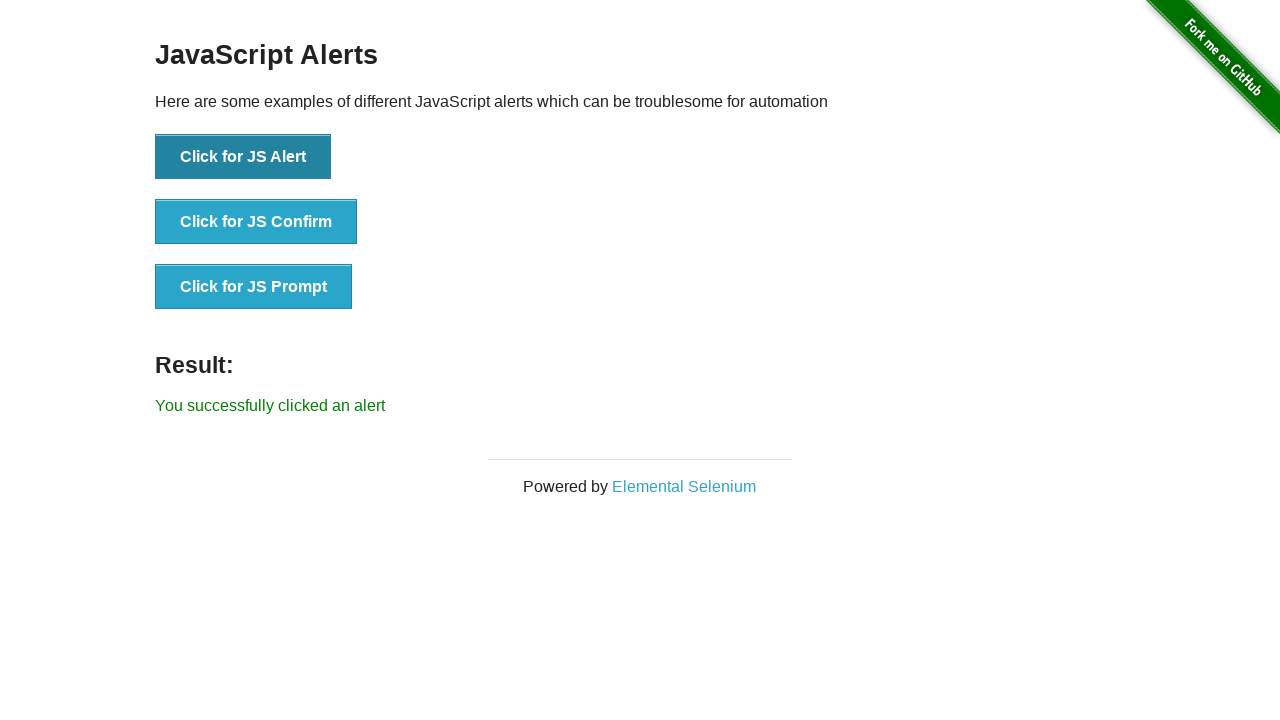

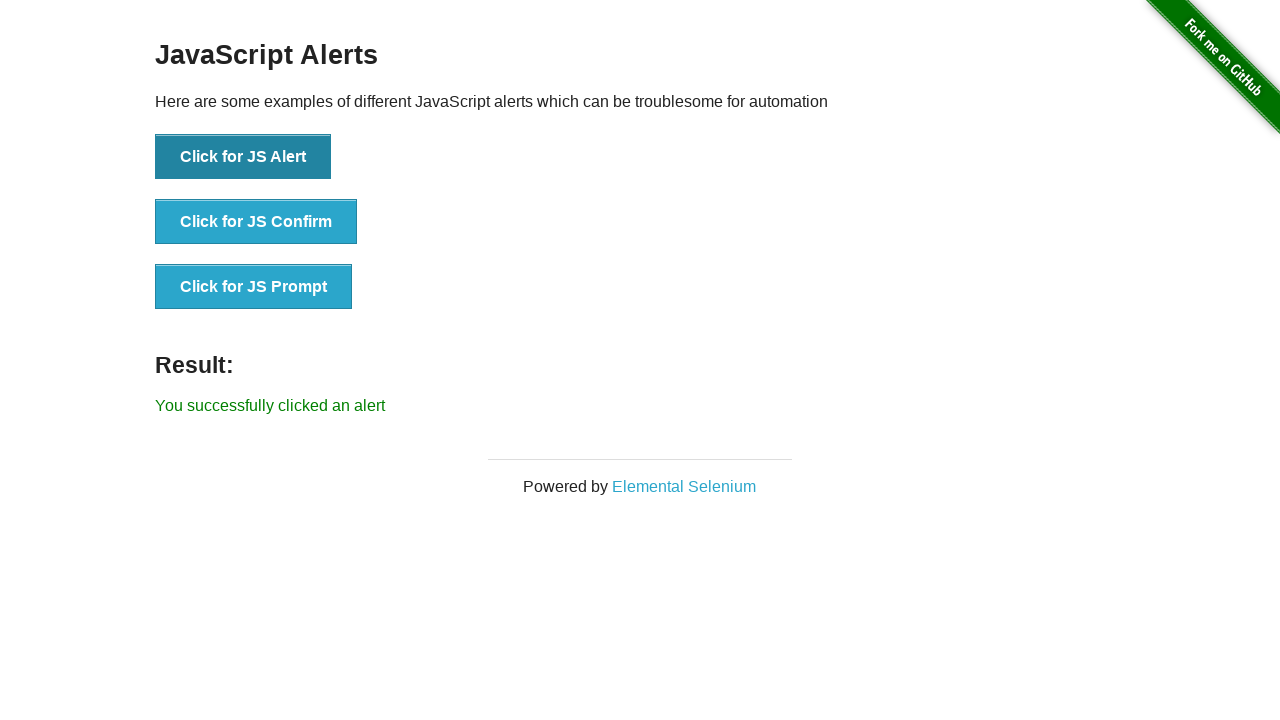